Tests basic browser navigation functionality including page reload, navigating to another URL, going back in history, and going forward in history on the DemoQA website.

Starting URL: https://demoqa.com/forms

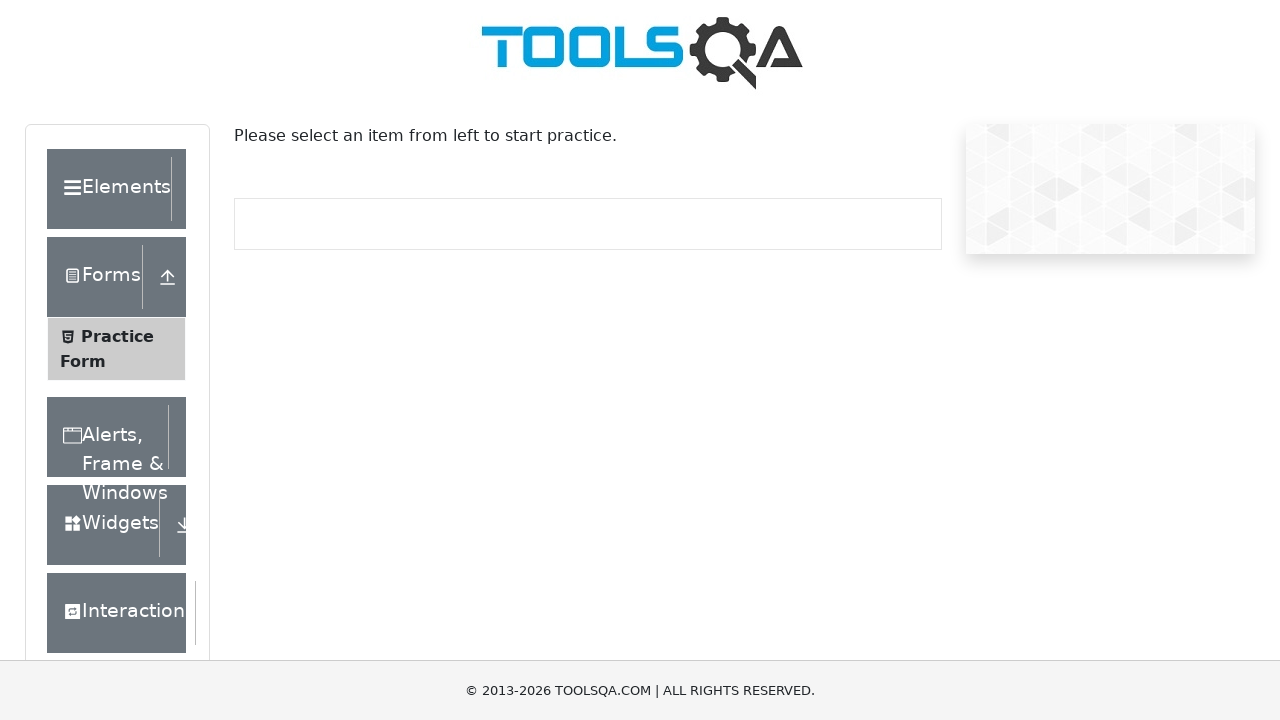

Reloaded the forms page
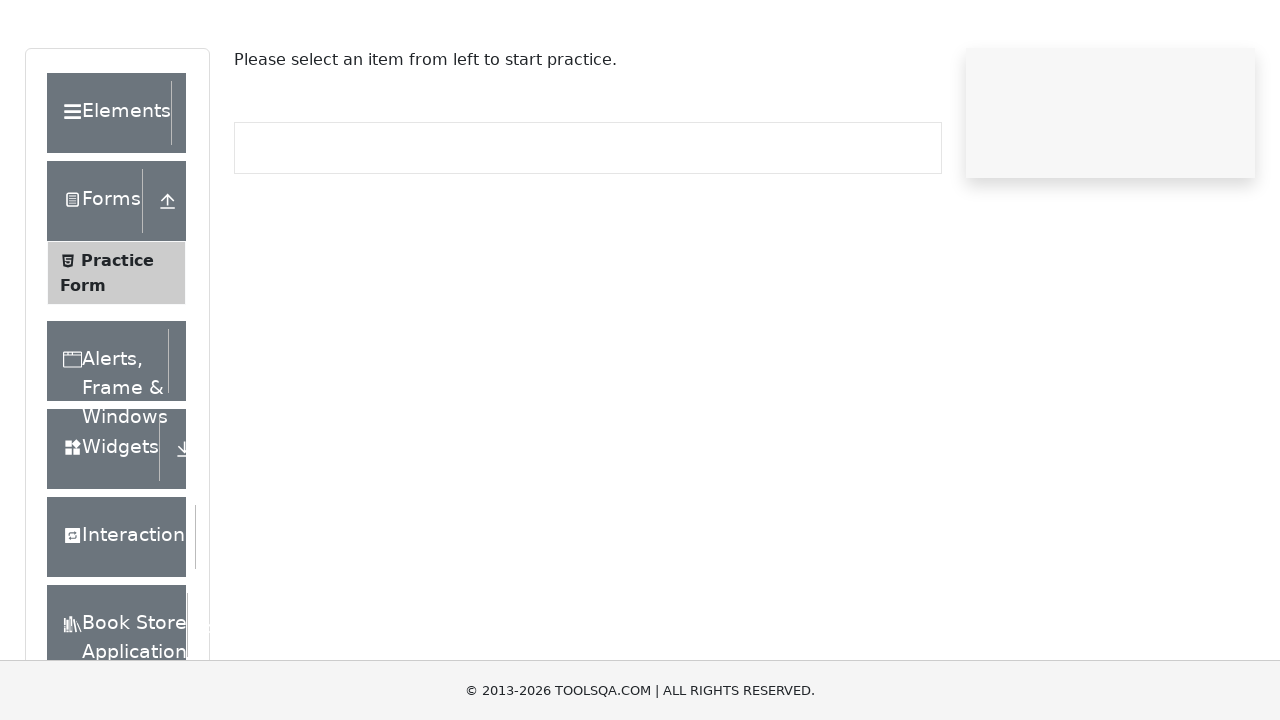

Retrieved current URL: https://demoqa.com/forms
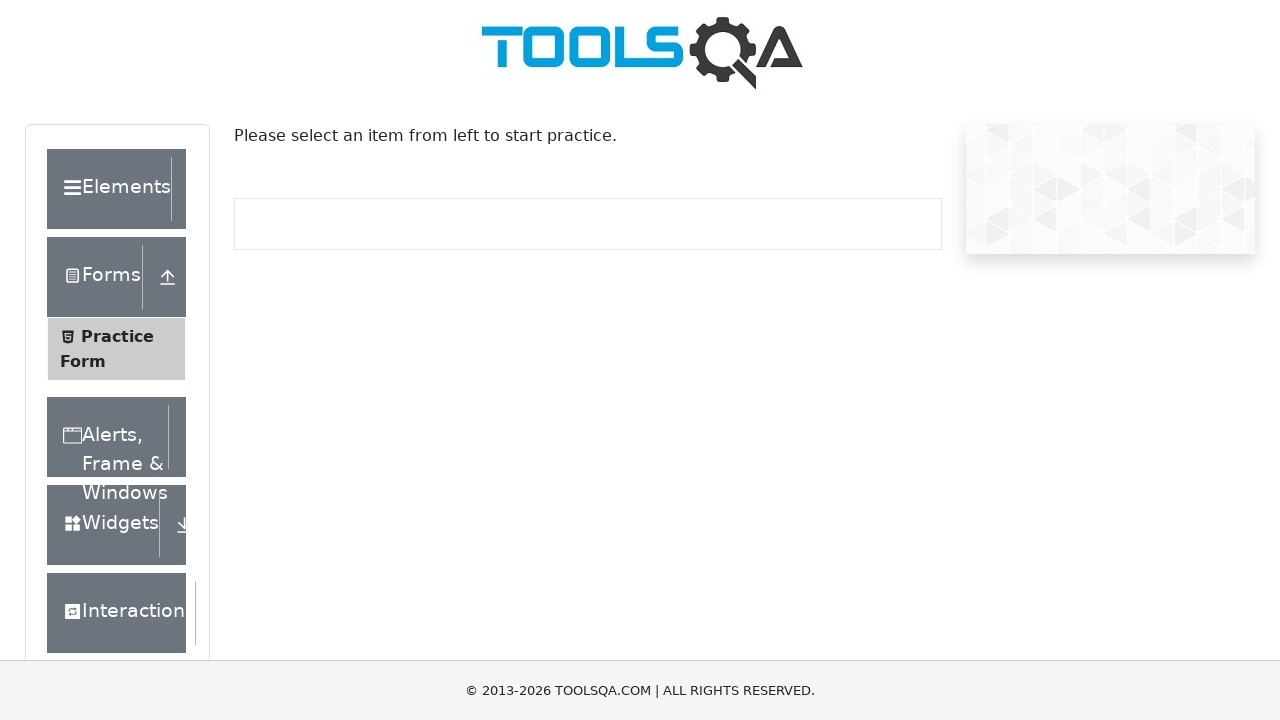

Retrieved and printed first 500 characters of page content
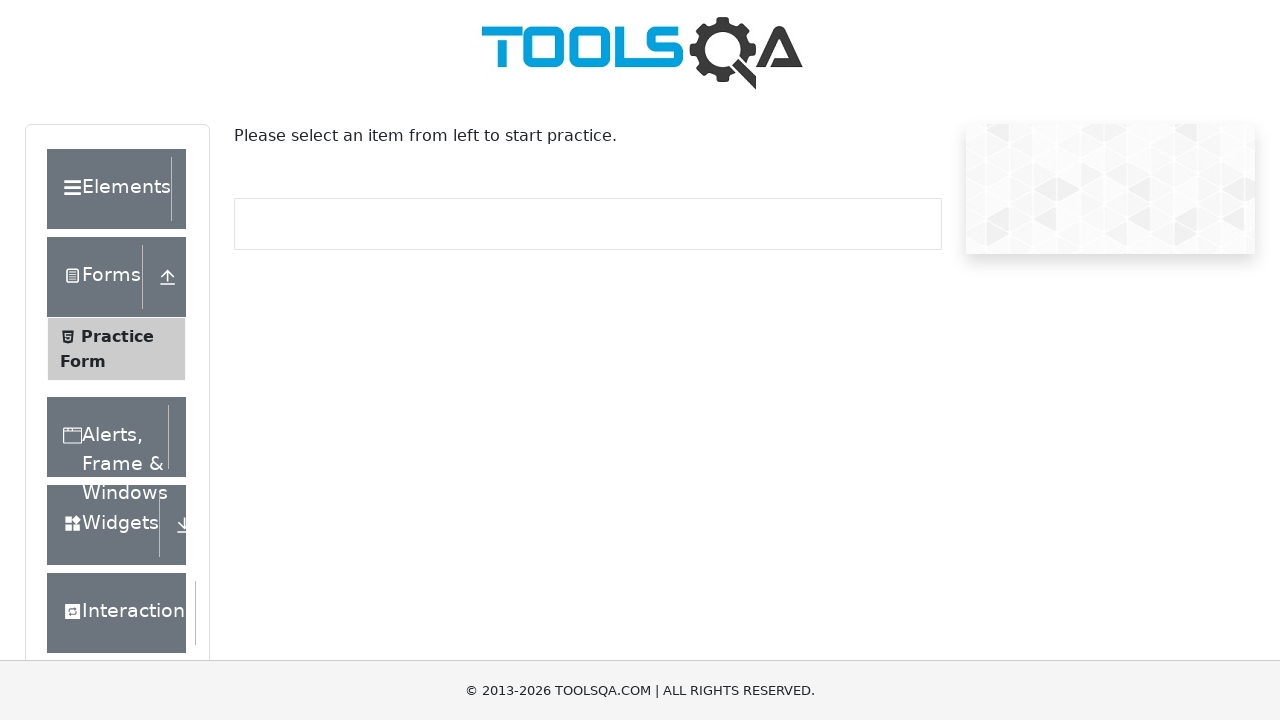

Retrieved page title: demosite
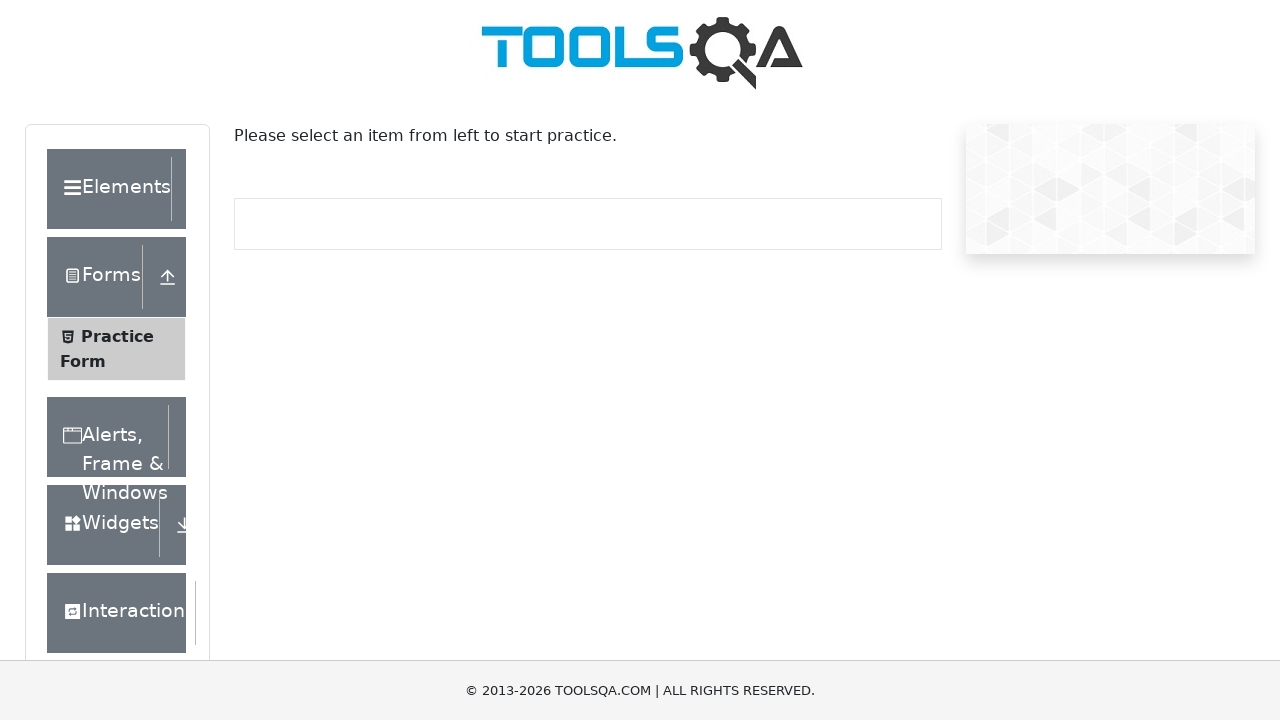

Navigated to text-box page
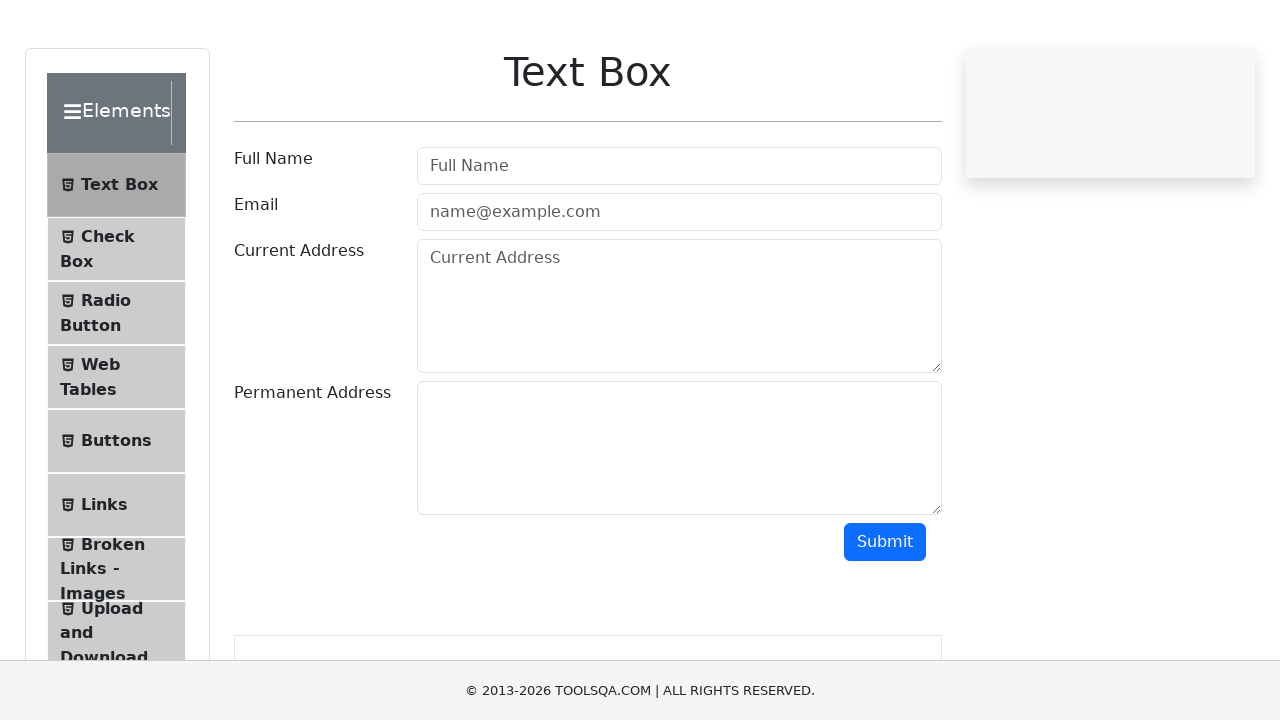

Navigated back to forms page using browser back button
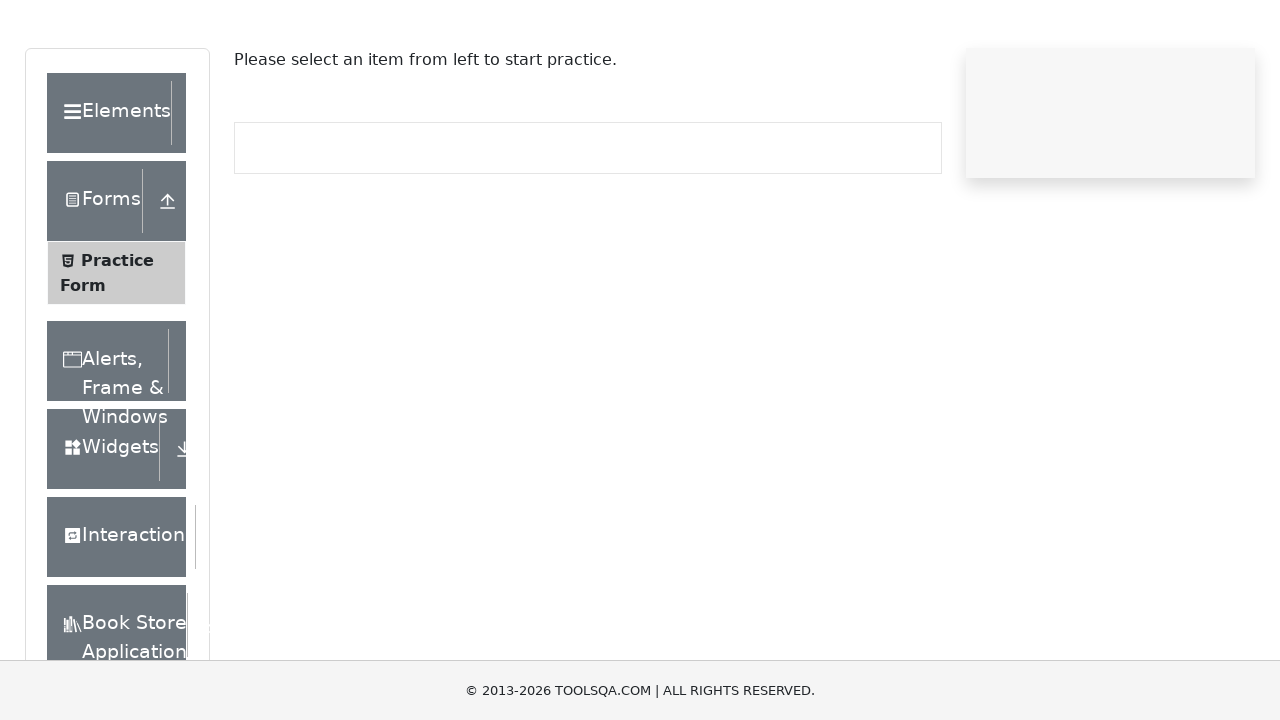

Navigated forward to text-box page using browser forward button
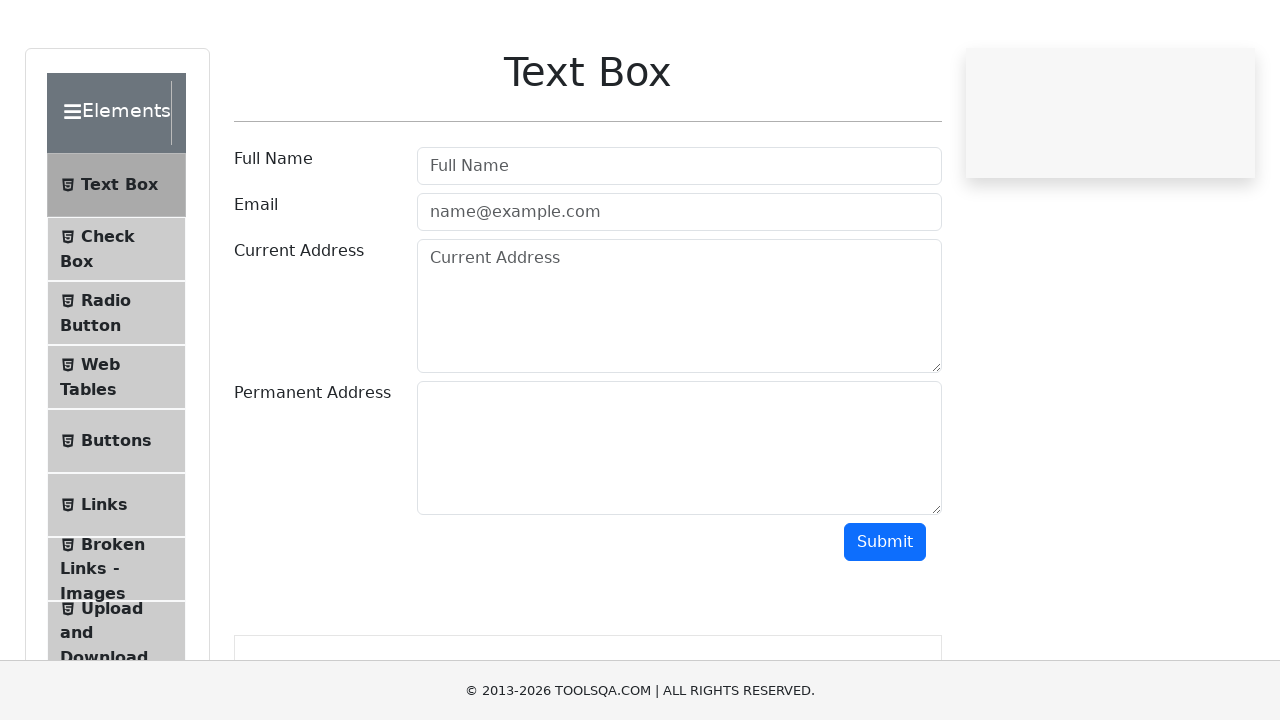

Waited for page to fully load
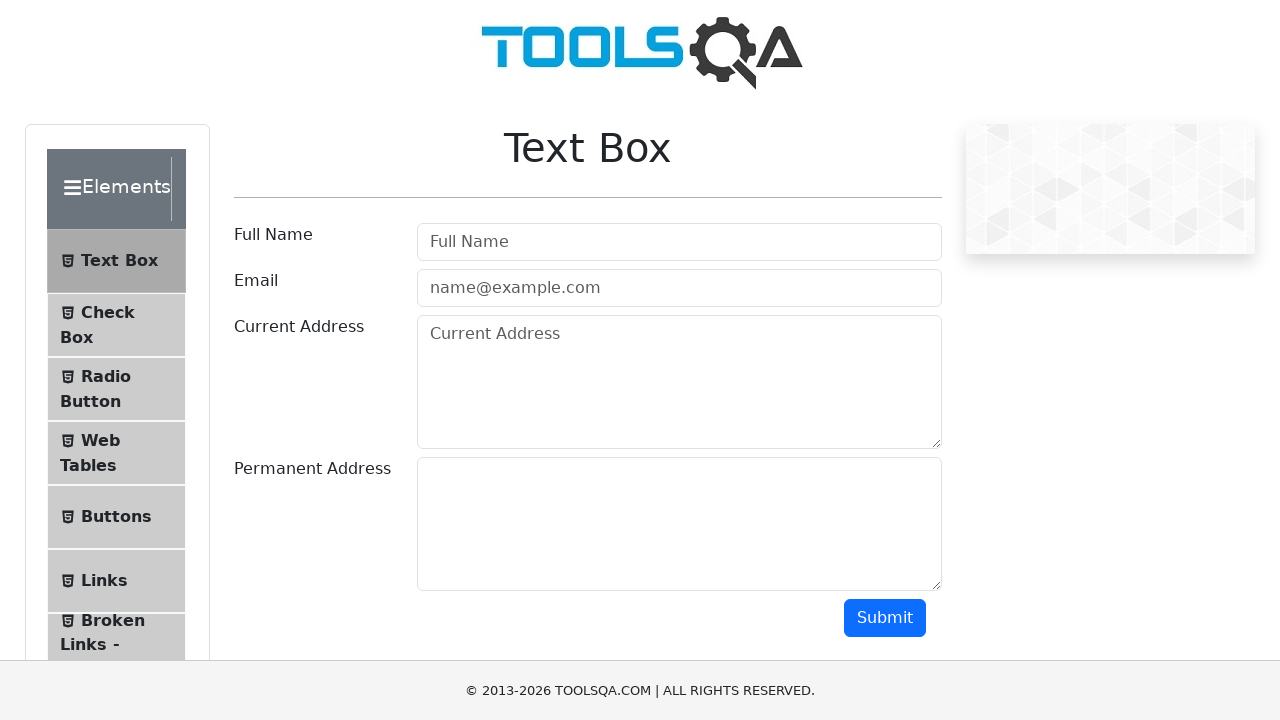

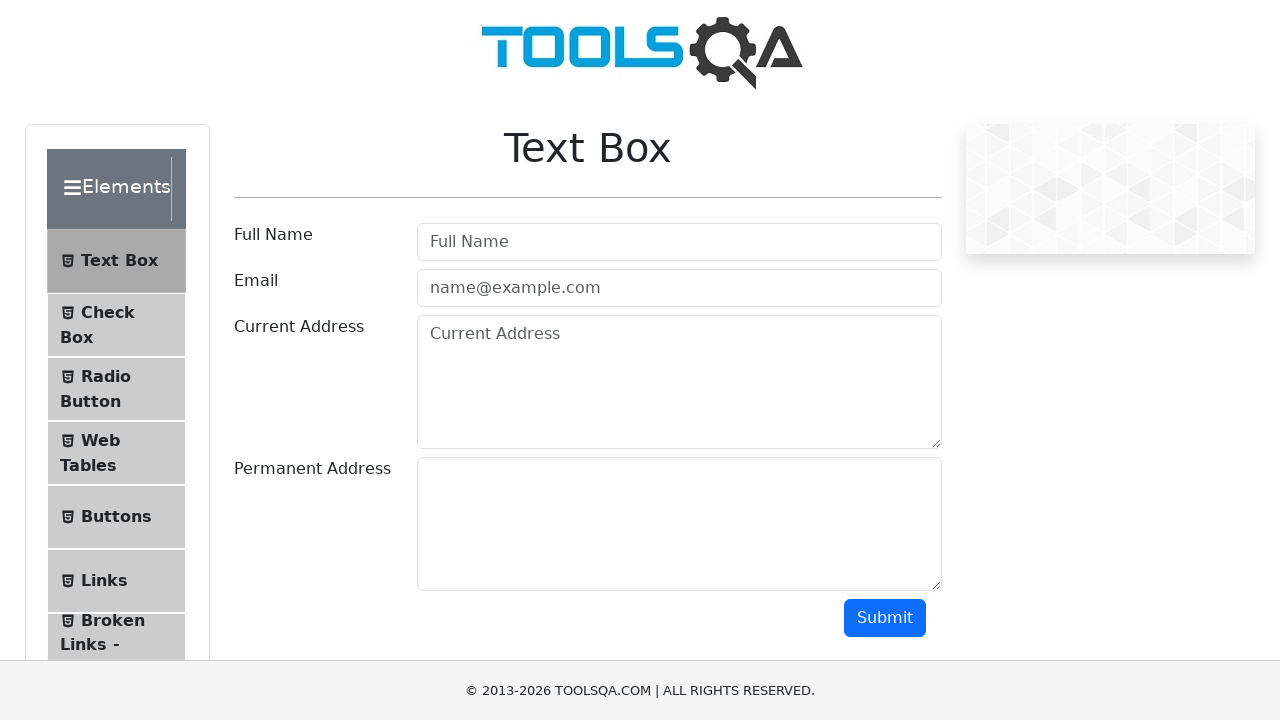